Tests explicit wait by clicking Start button, waiting for loading indicator to disappear, then verifying "Hello World!" text.

Starting URL: http://the-internet.herokuapp.com/dynamic_loading/2

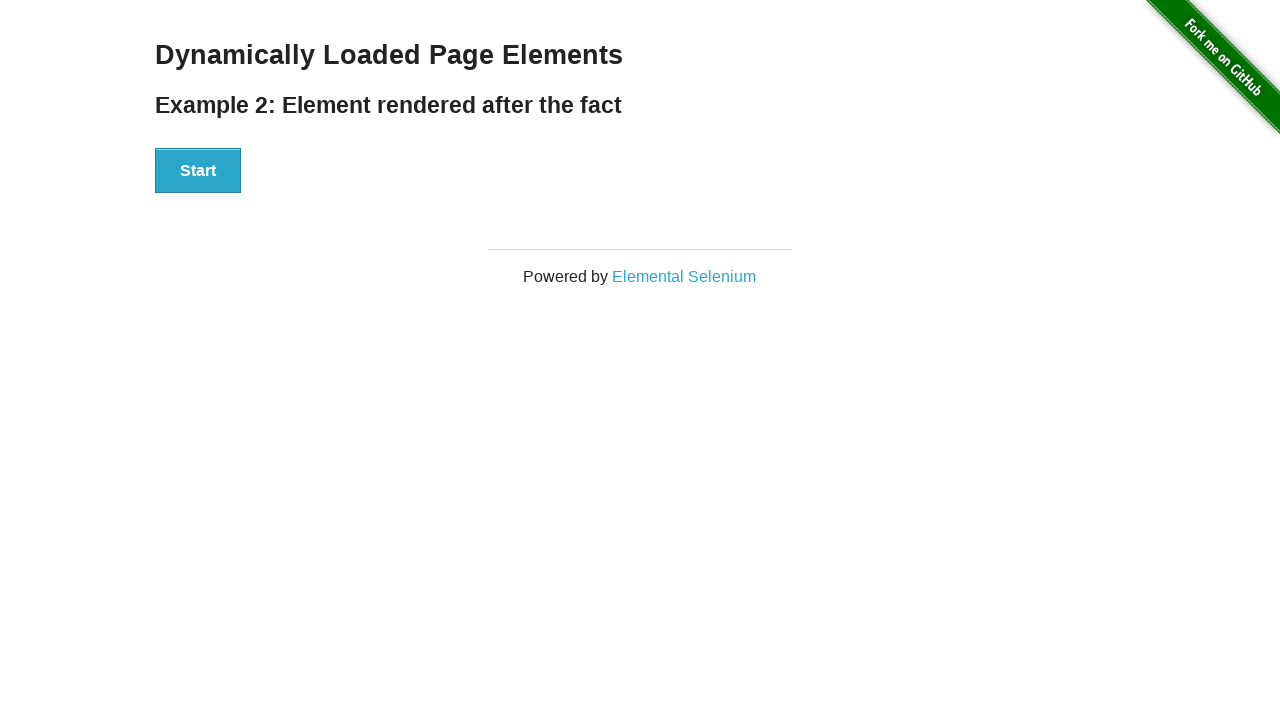

Clicked Start button at (198, 171) on xpath=//button
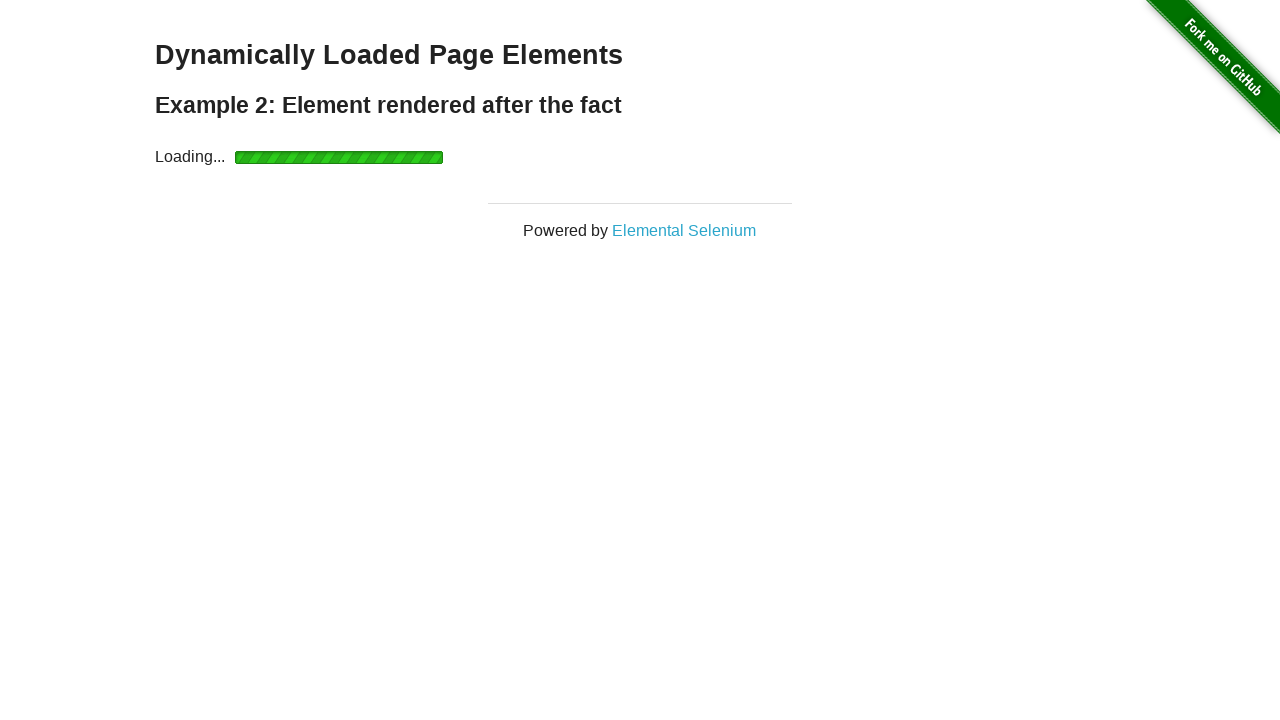

Loading indicator disappeared
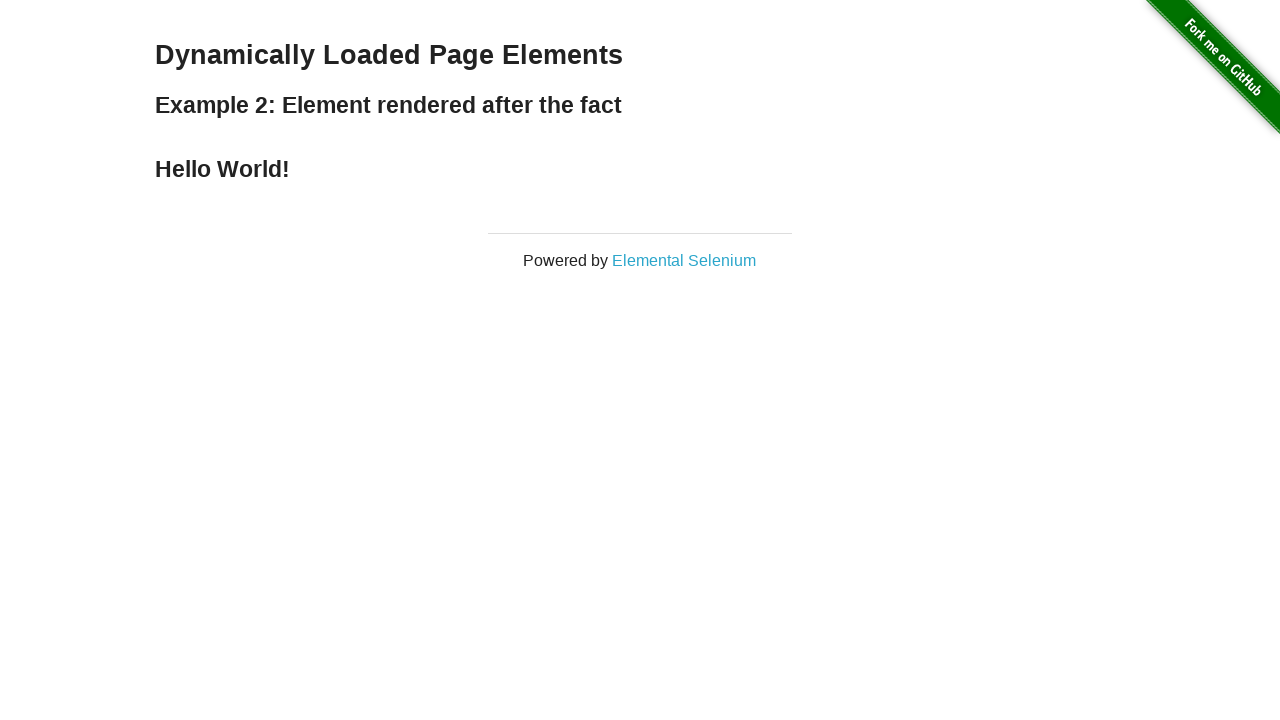

Retrieved result text content
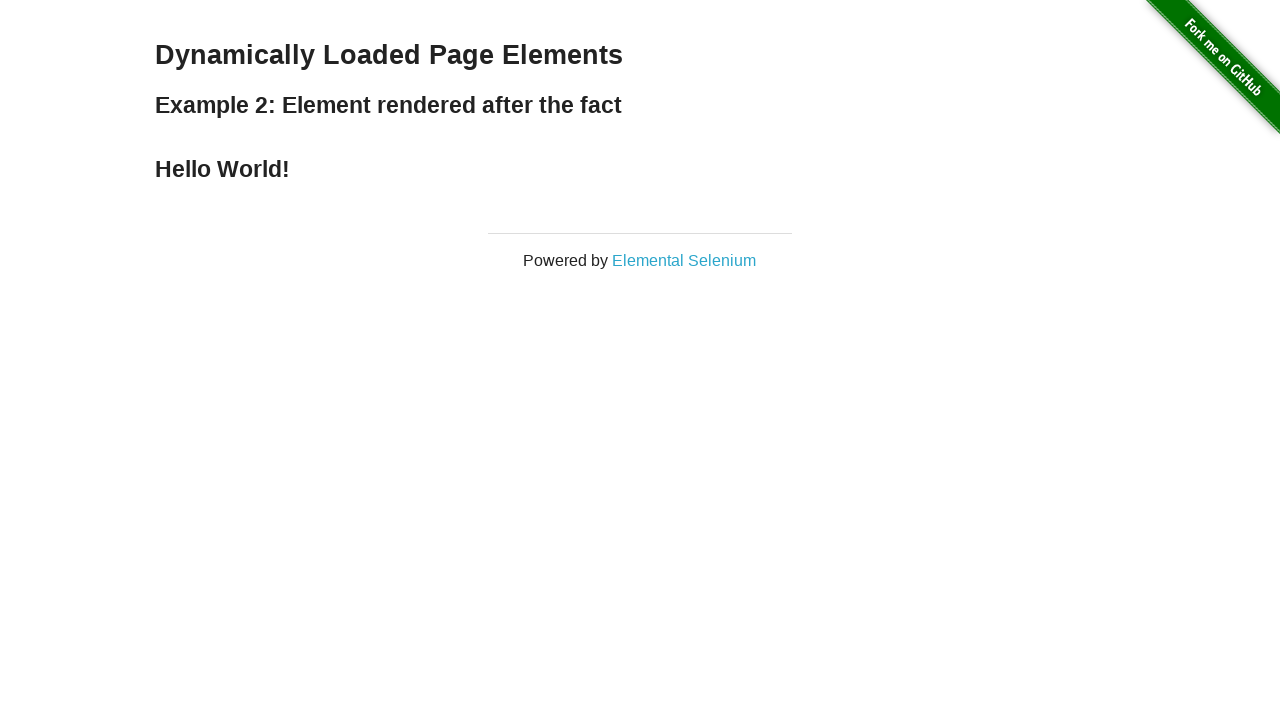

Verified result text is 'Hello World!'
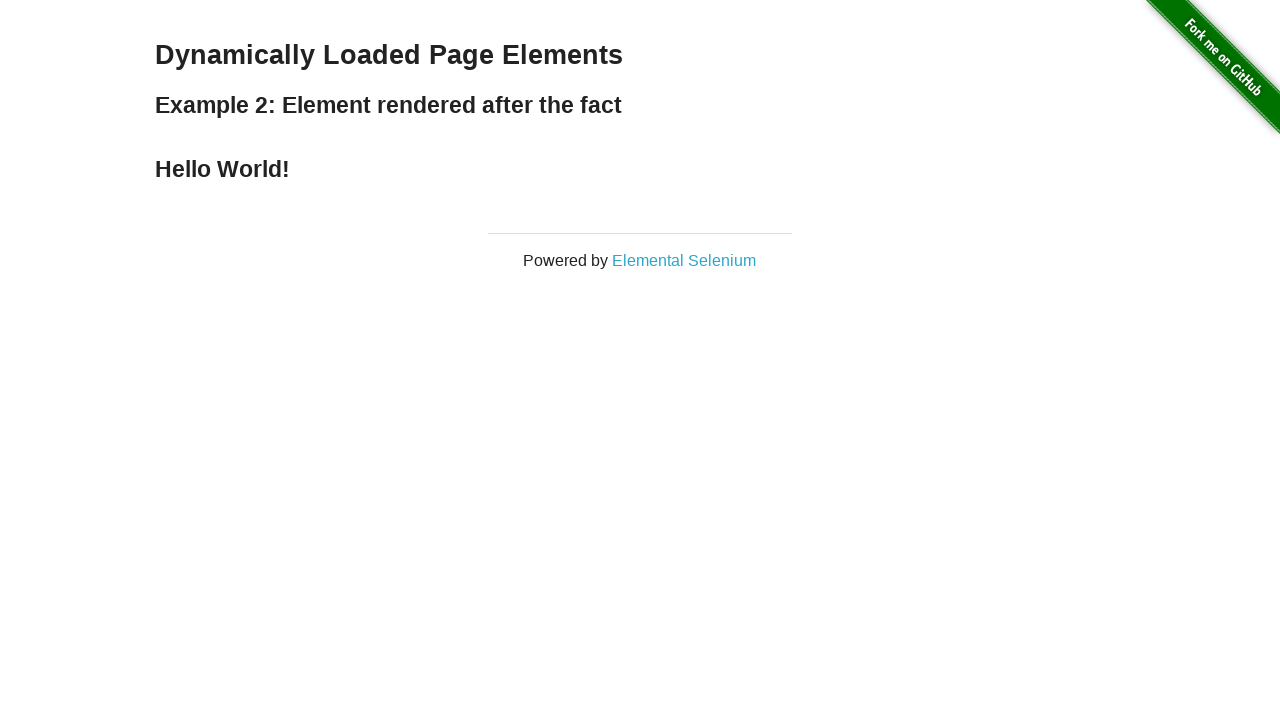

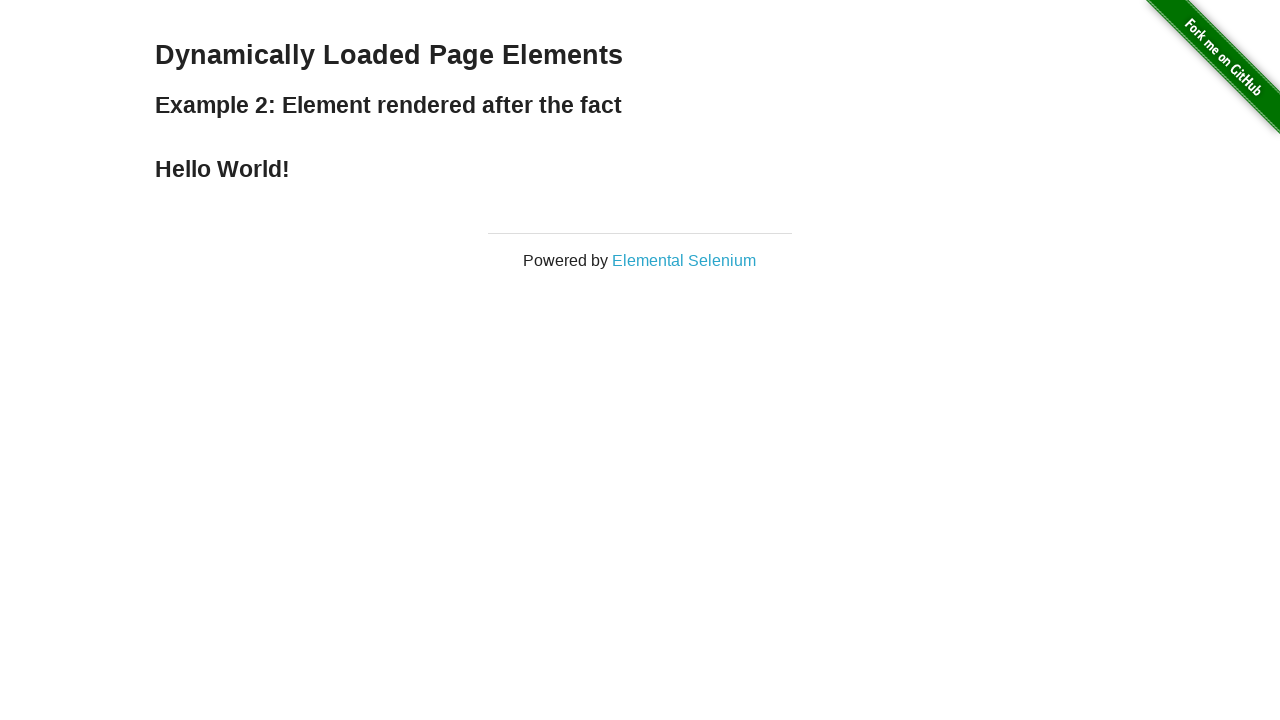